Tests a sample login form on a UI testing playground by filling username and password fields, clicking the login button, and verifying the welcome message appears.

Starting URL: http://www.uitestingplayground.com/sampleapp

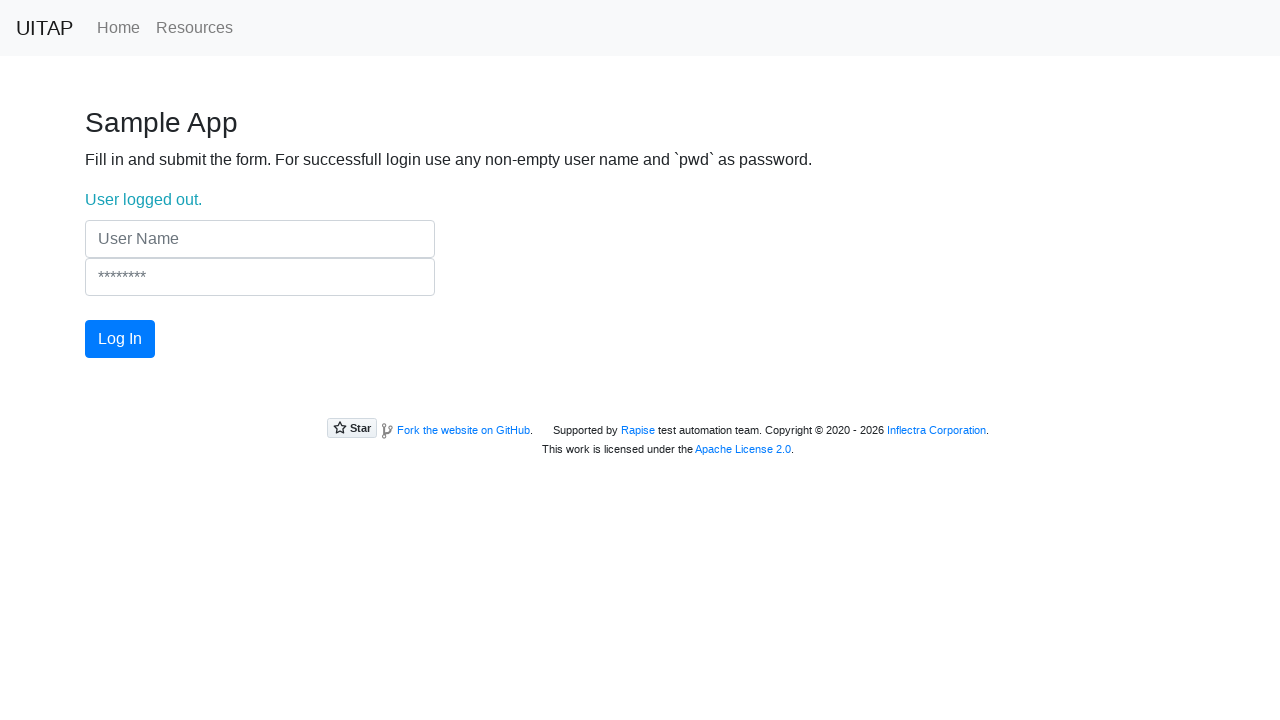

Filled username field with 'Anna' on input[name='UserName']
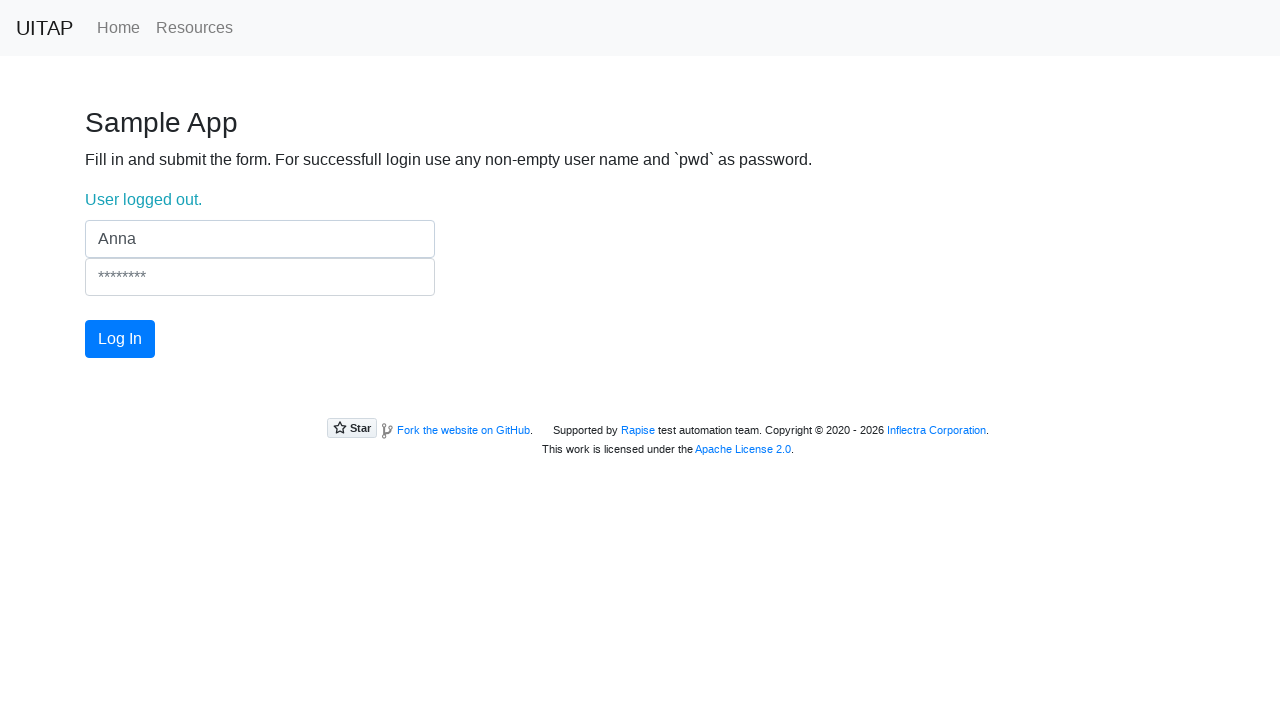

Filled password field with 'pwd' on input[name='Password']
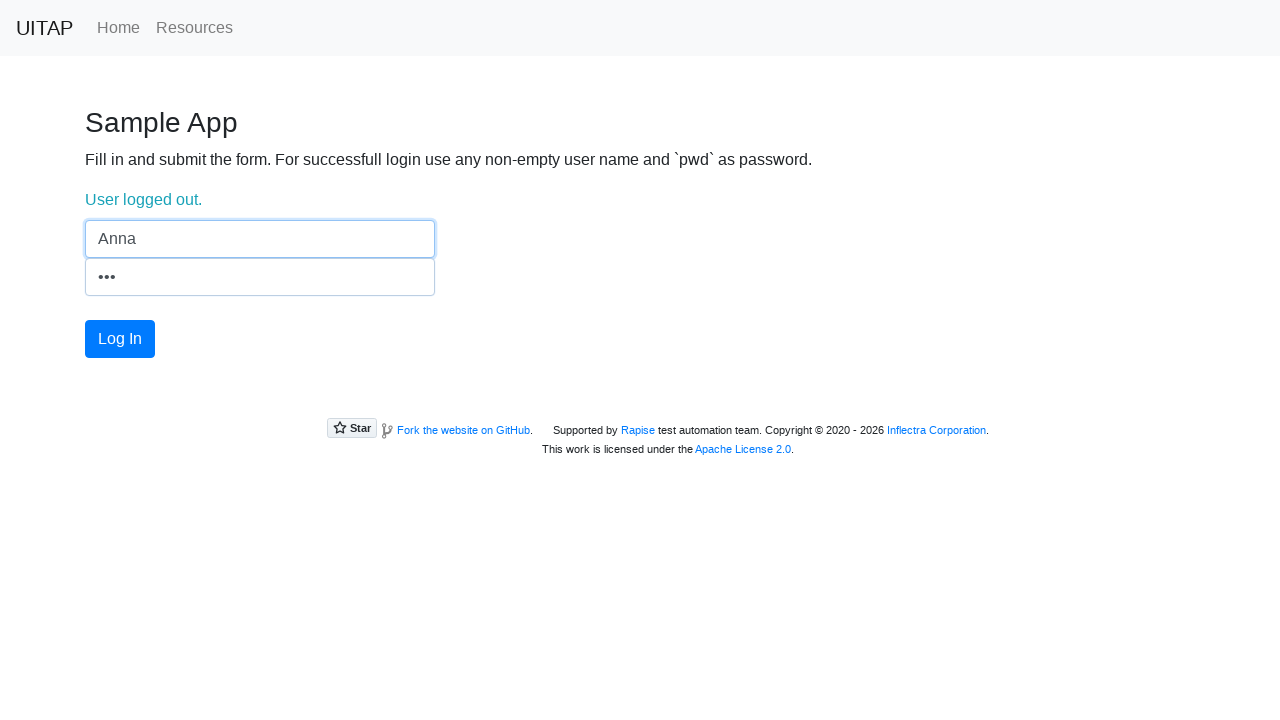

Clicked the login button at (120, 339) on #login
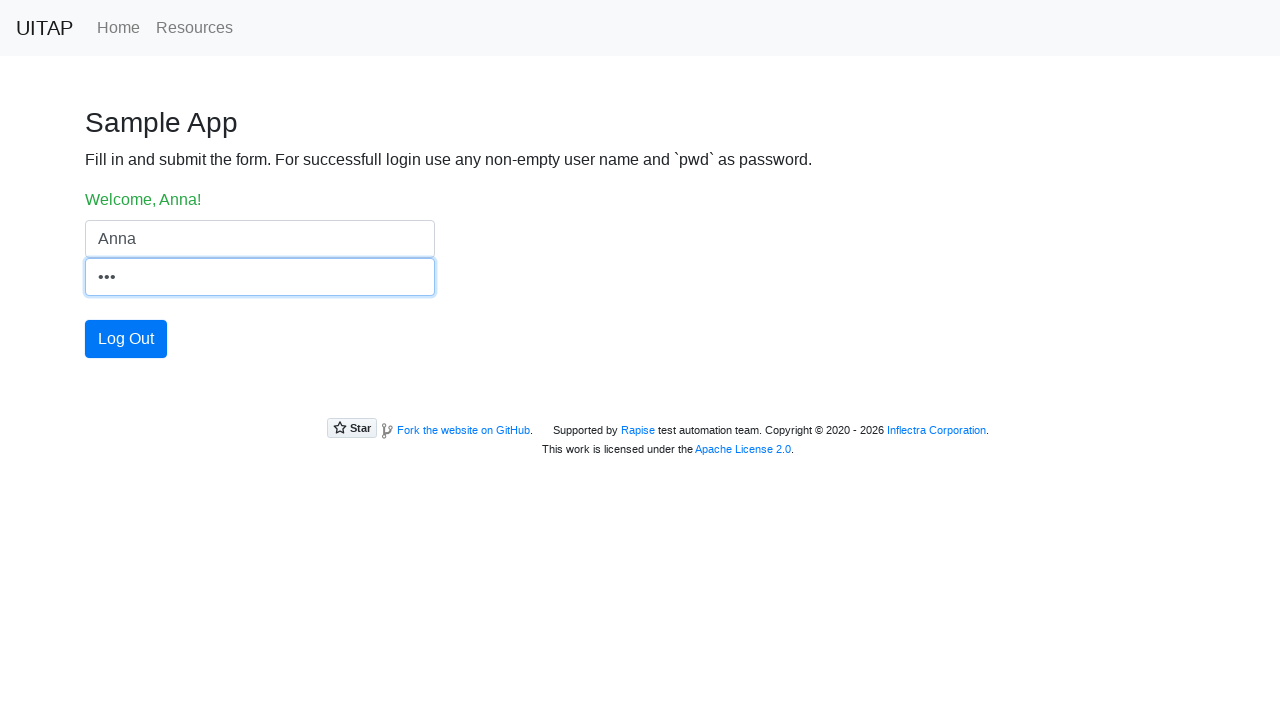

Login status message appeared
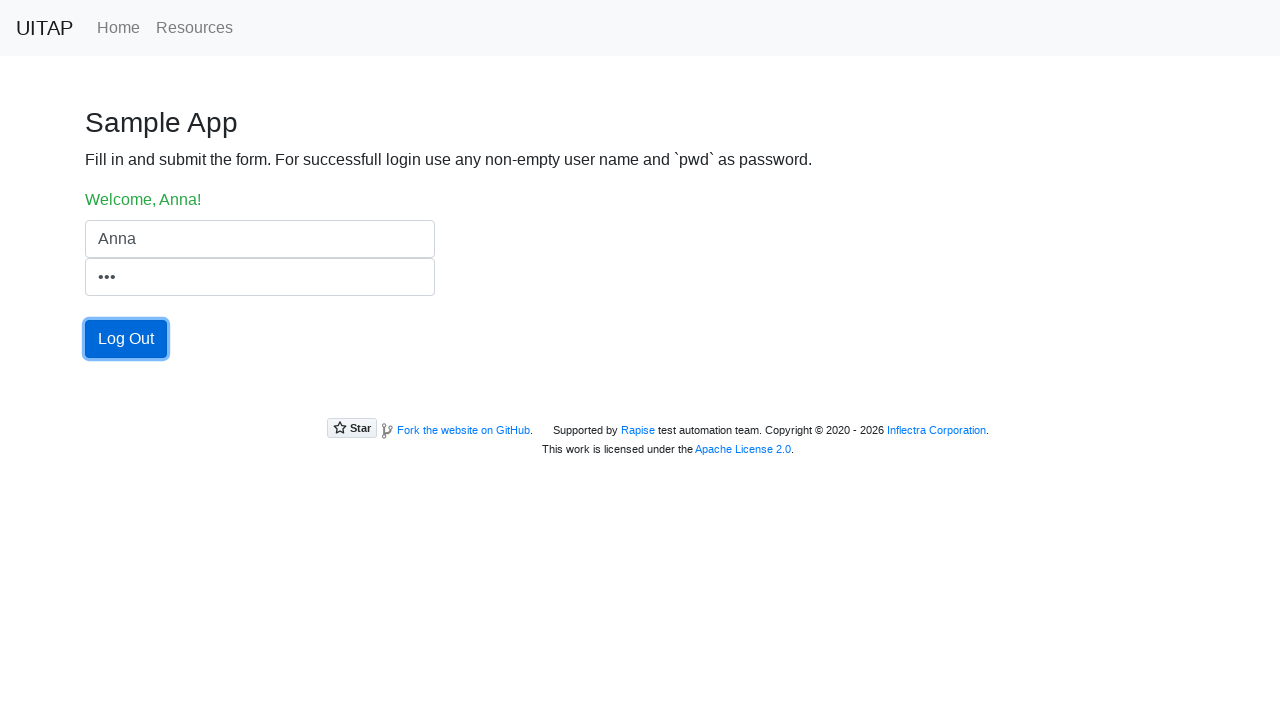

Verified welcome message displays 'Welcome, Anna!'
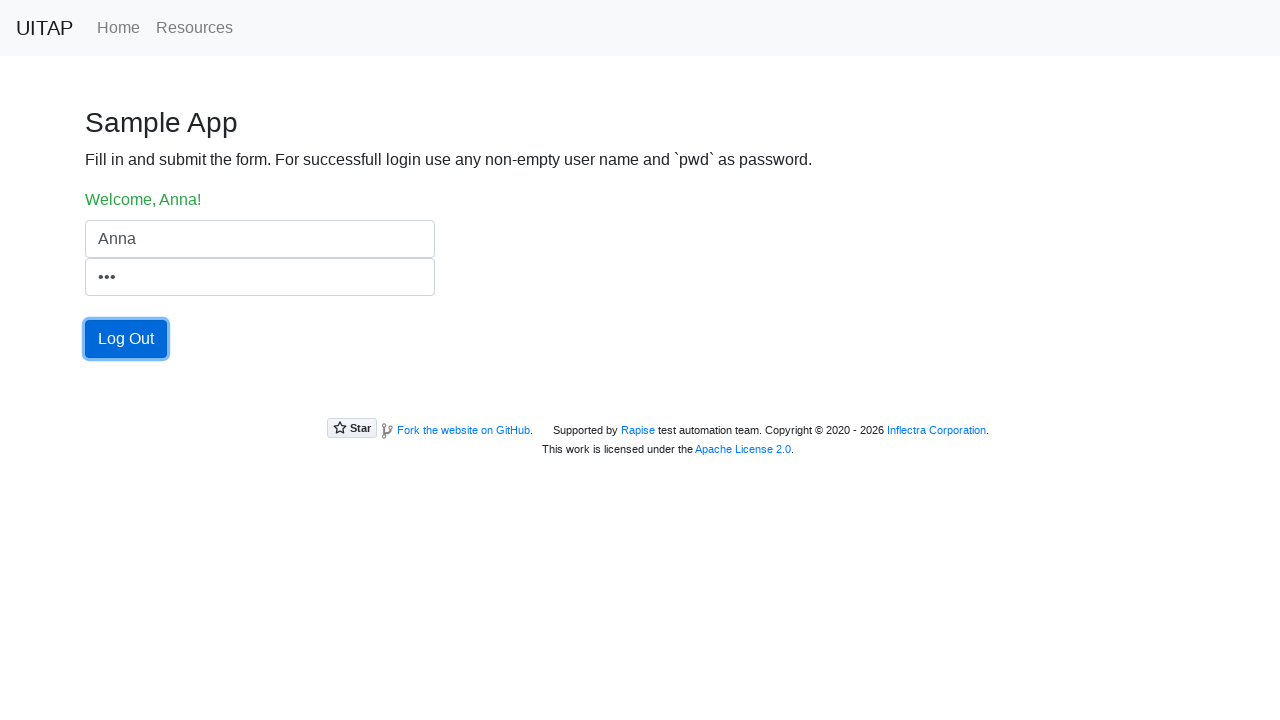

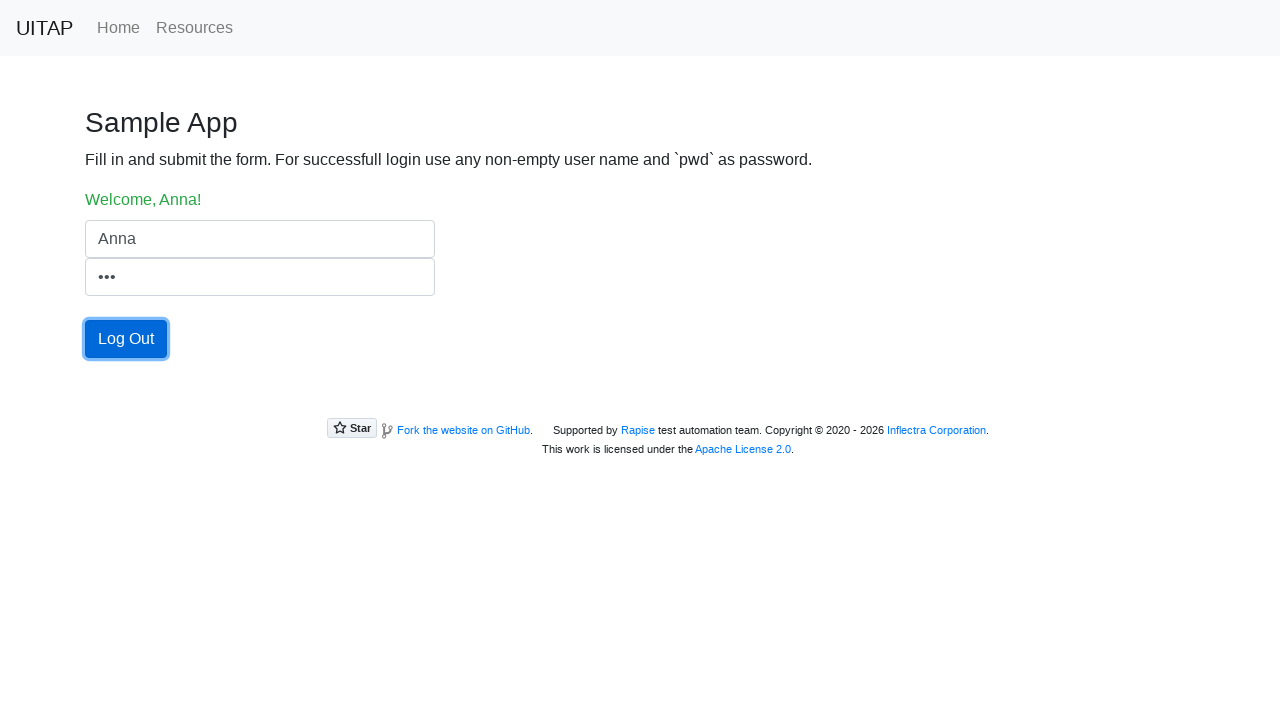